Tests interaction with Shadow DOM elements by locating a shadow root within a book-app component and typing text into a search input field

Starting URL: https://books-pwakit.appspot.com/

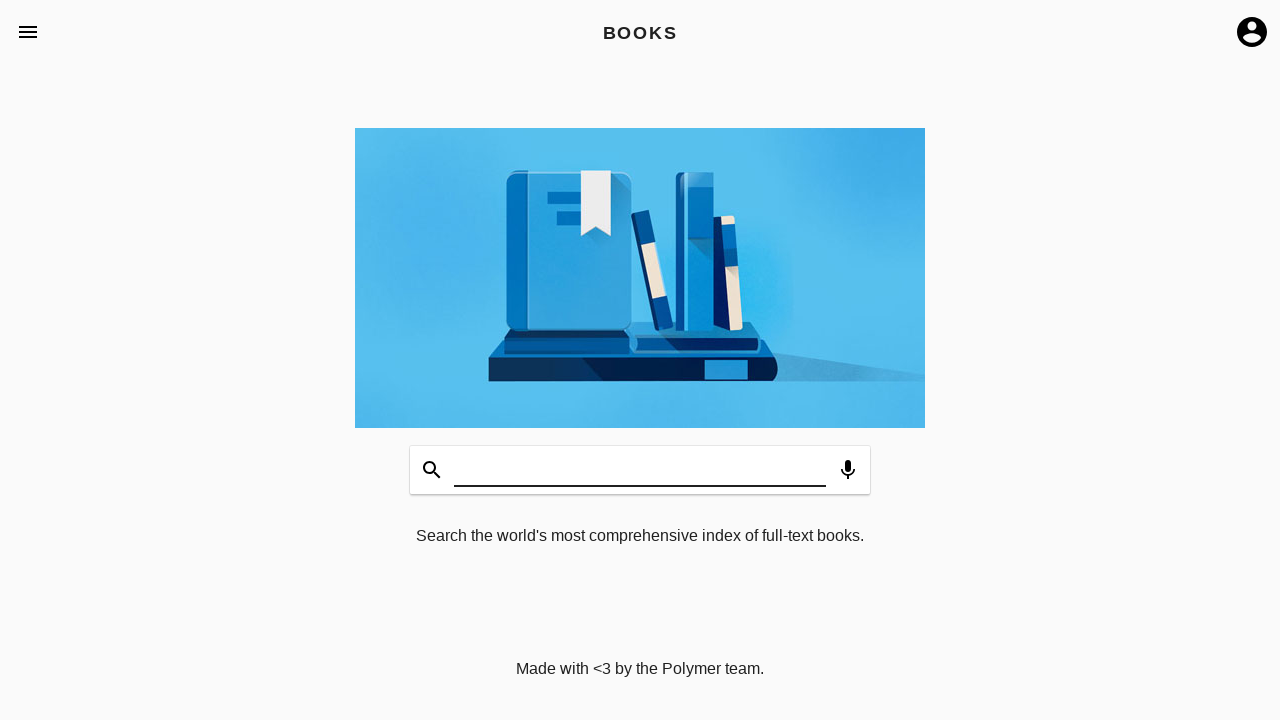

Waited for book-app element with apptitle='BOOKS' to be present
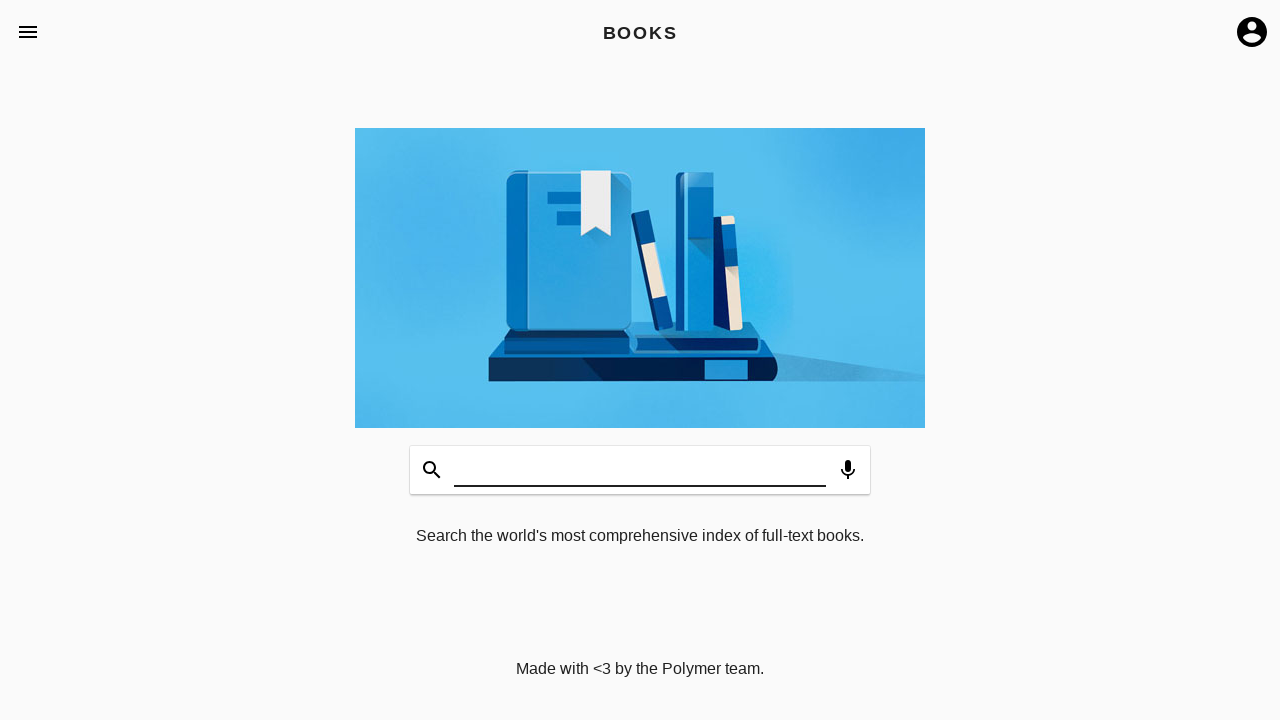

Filled shadow DOM search input field with 'WELCOME' on book-app[apptitle='BOOKS'] #input
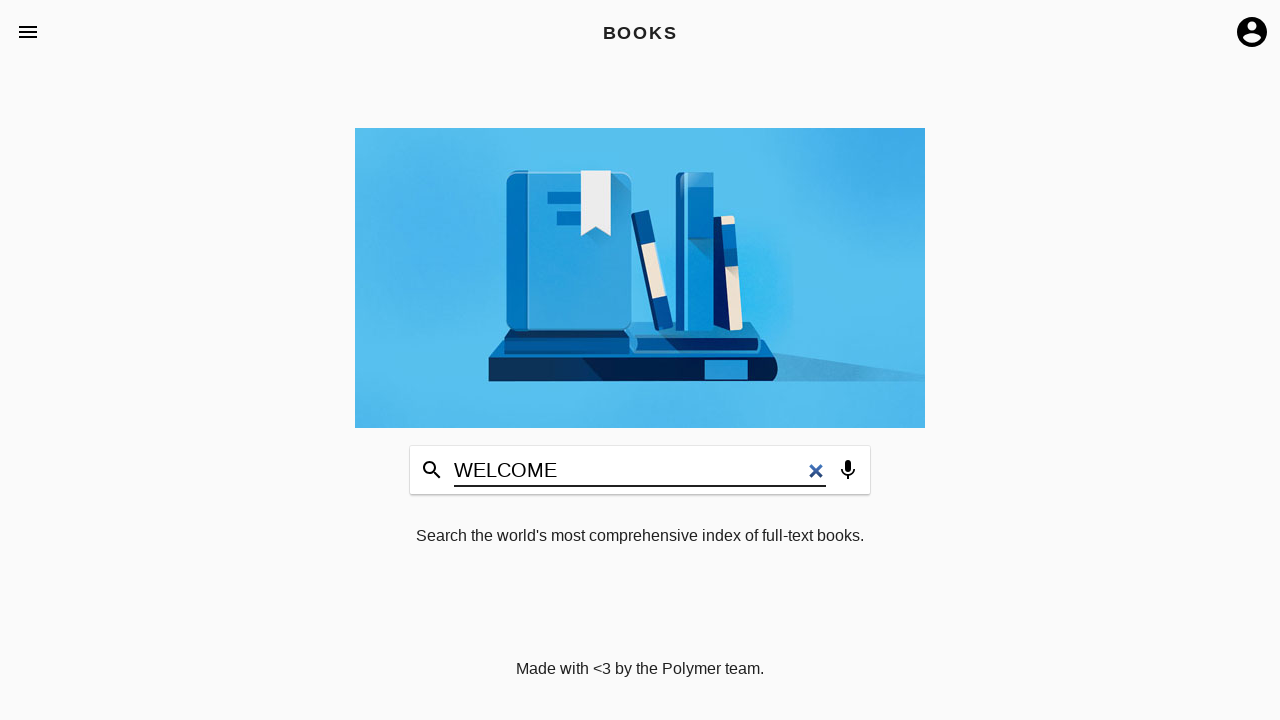

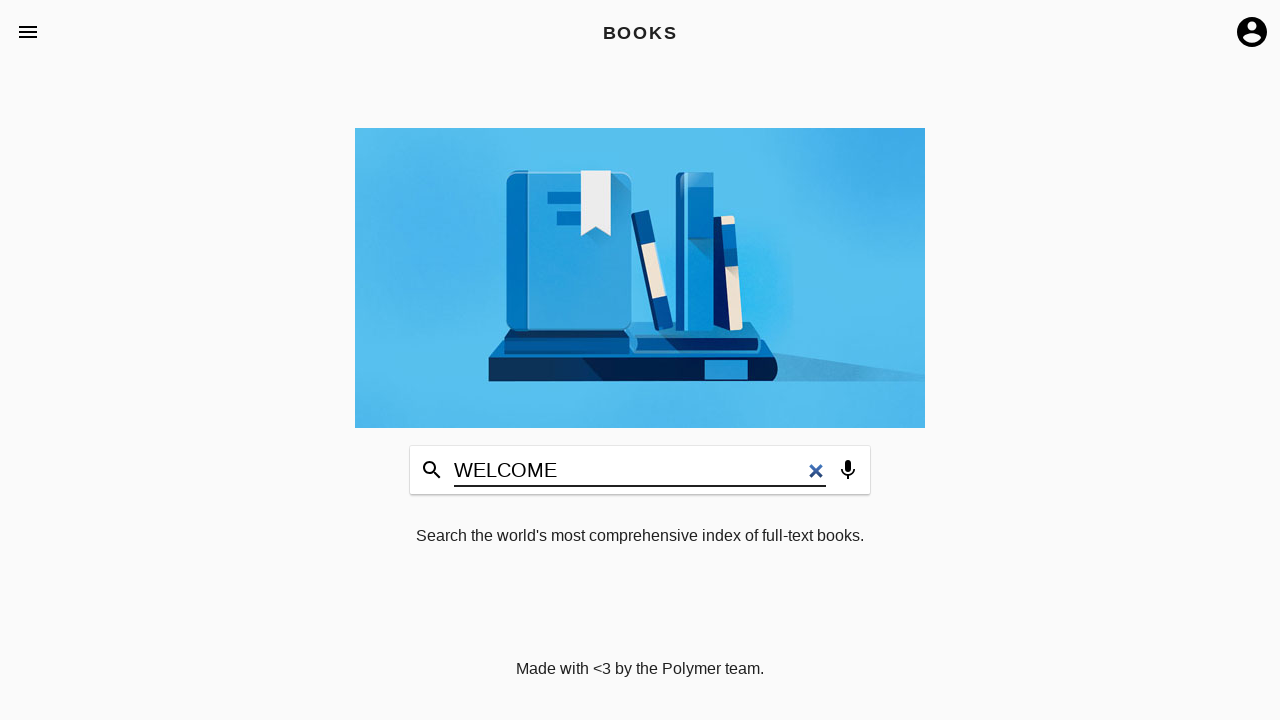